Tests browser window management by minimizing, maximizing, and setting fullscreen mode on the TechPro Education website

Starting URL: https://www.techproeducation.com/

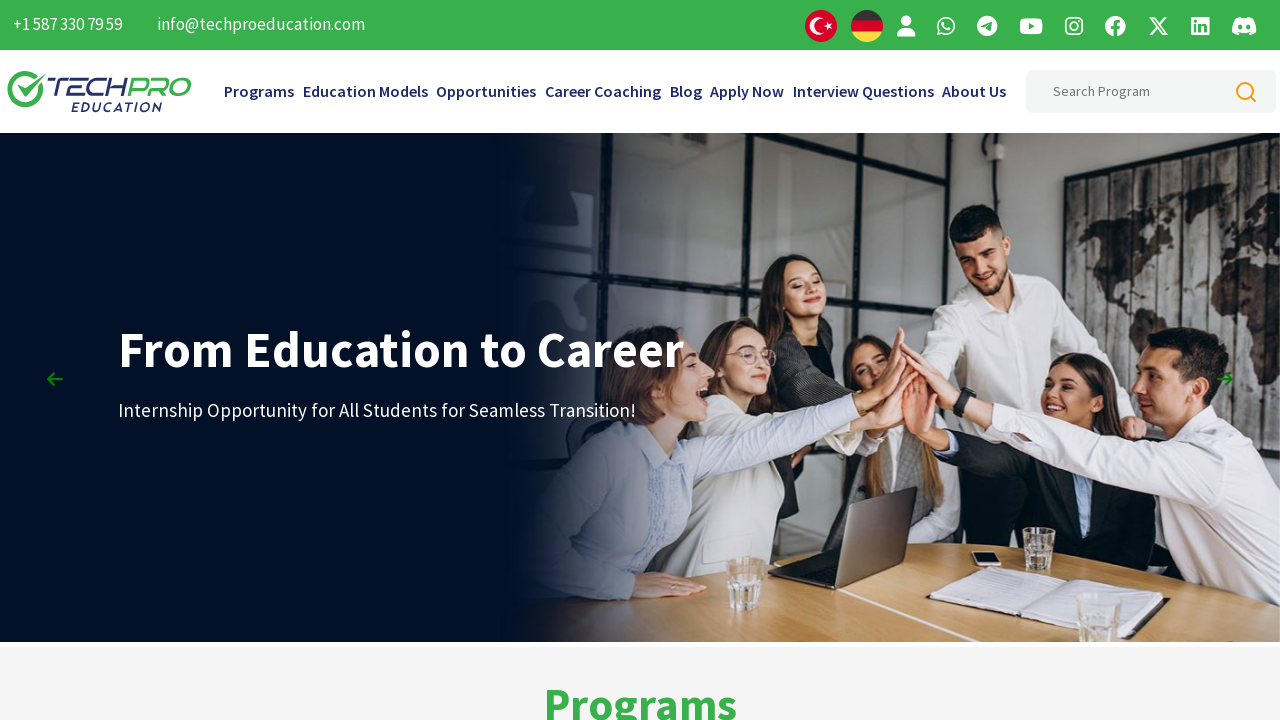

Minimized browser window
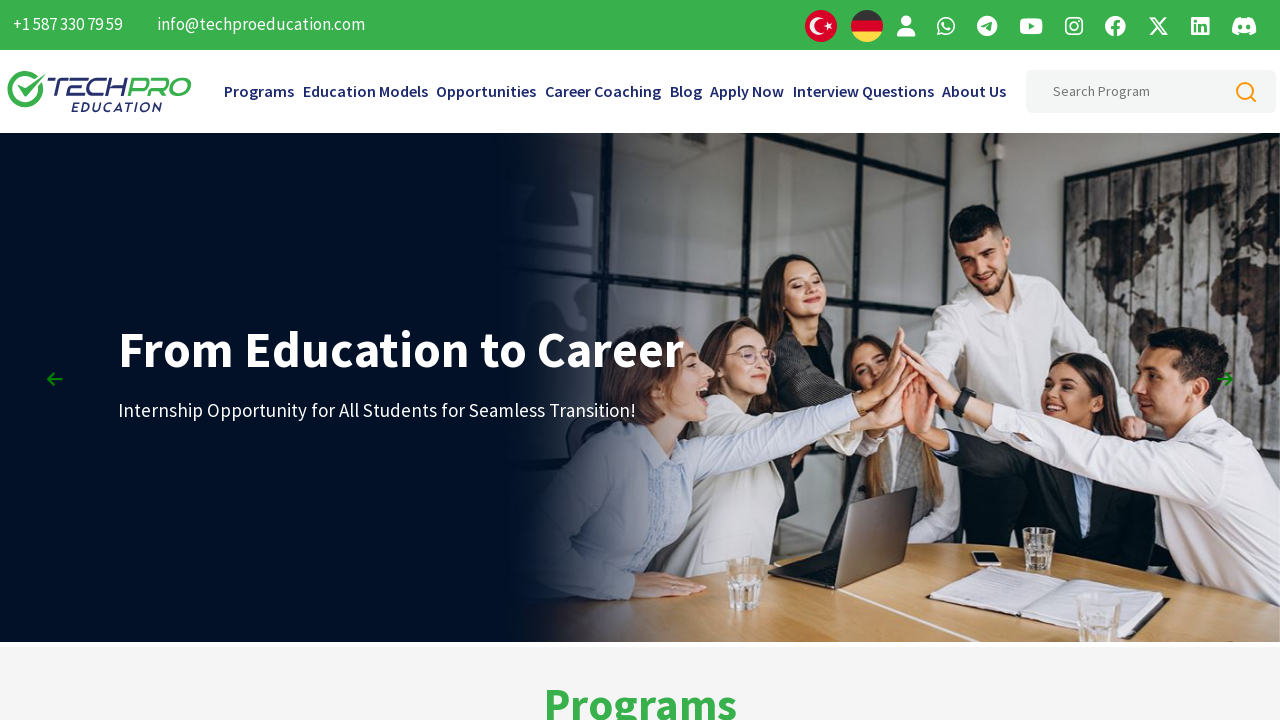

Waited 3 seconds after minimizing window
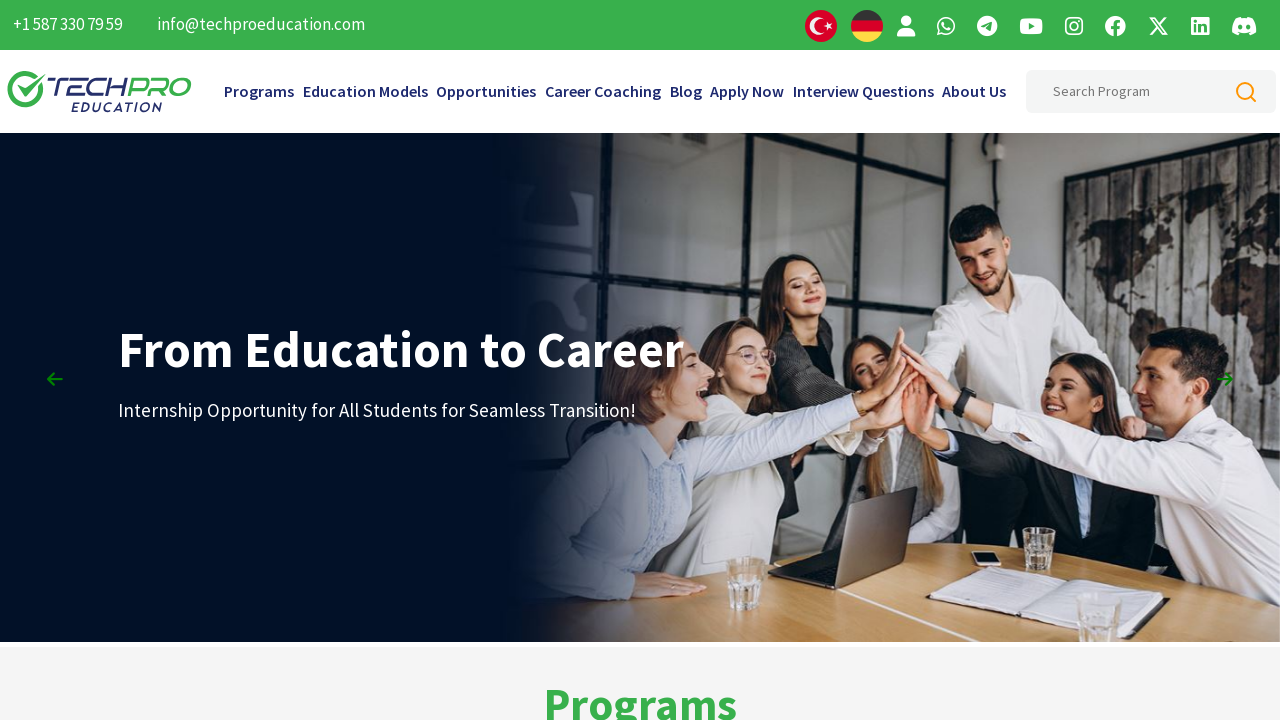

Maximized browser window to 1920x1080
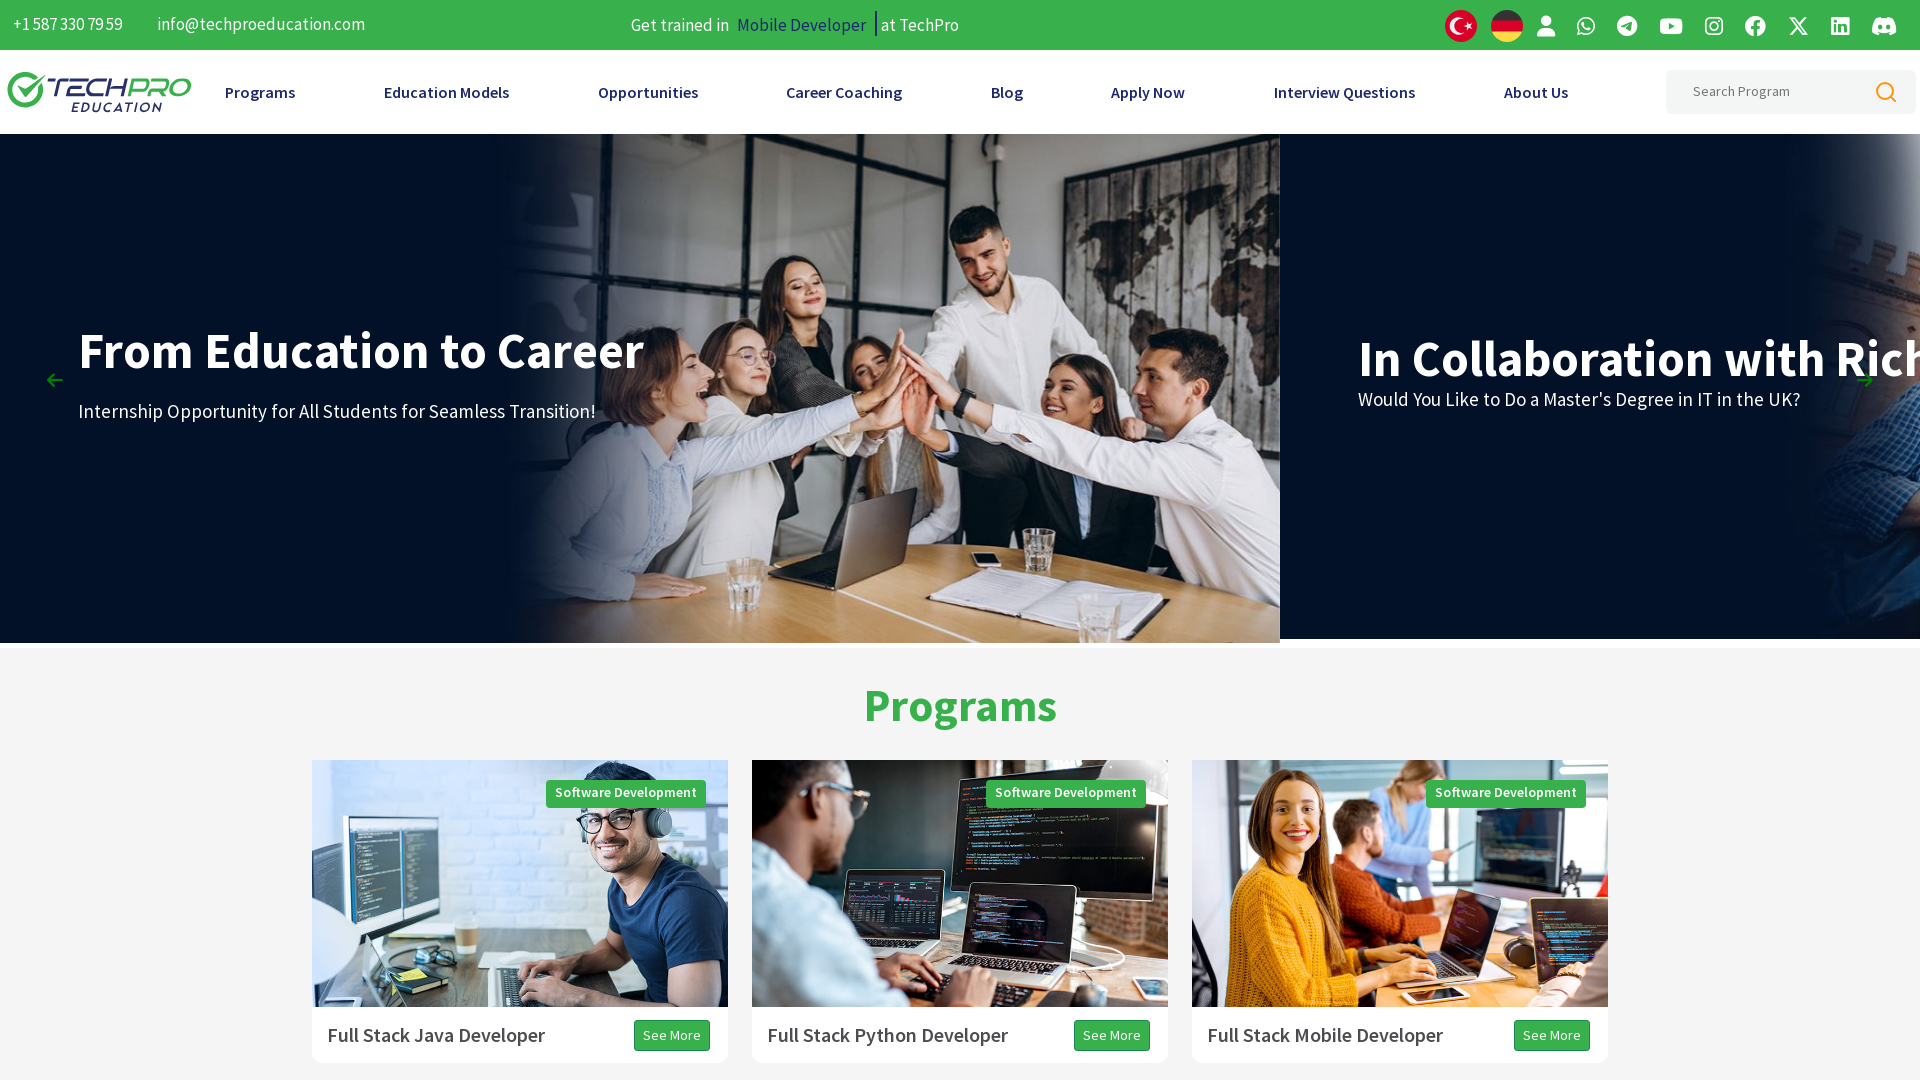

Waited 3 seconds after maximizing window
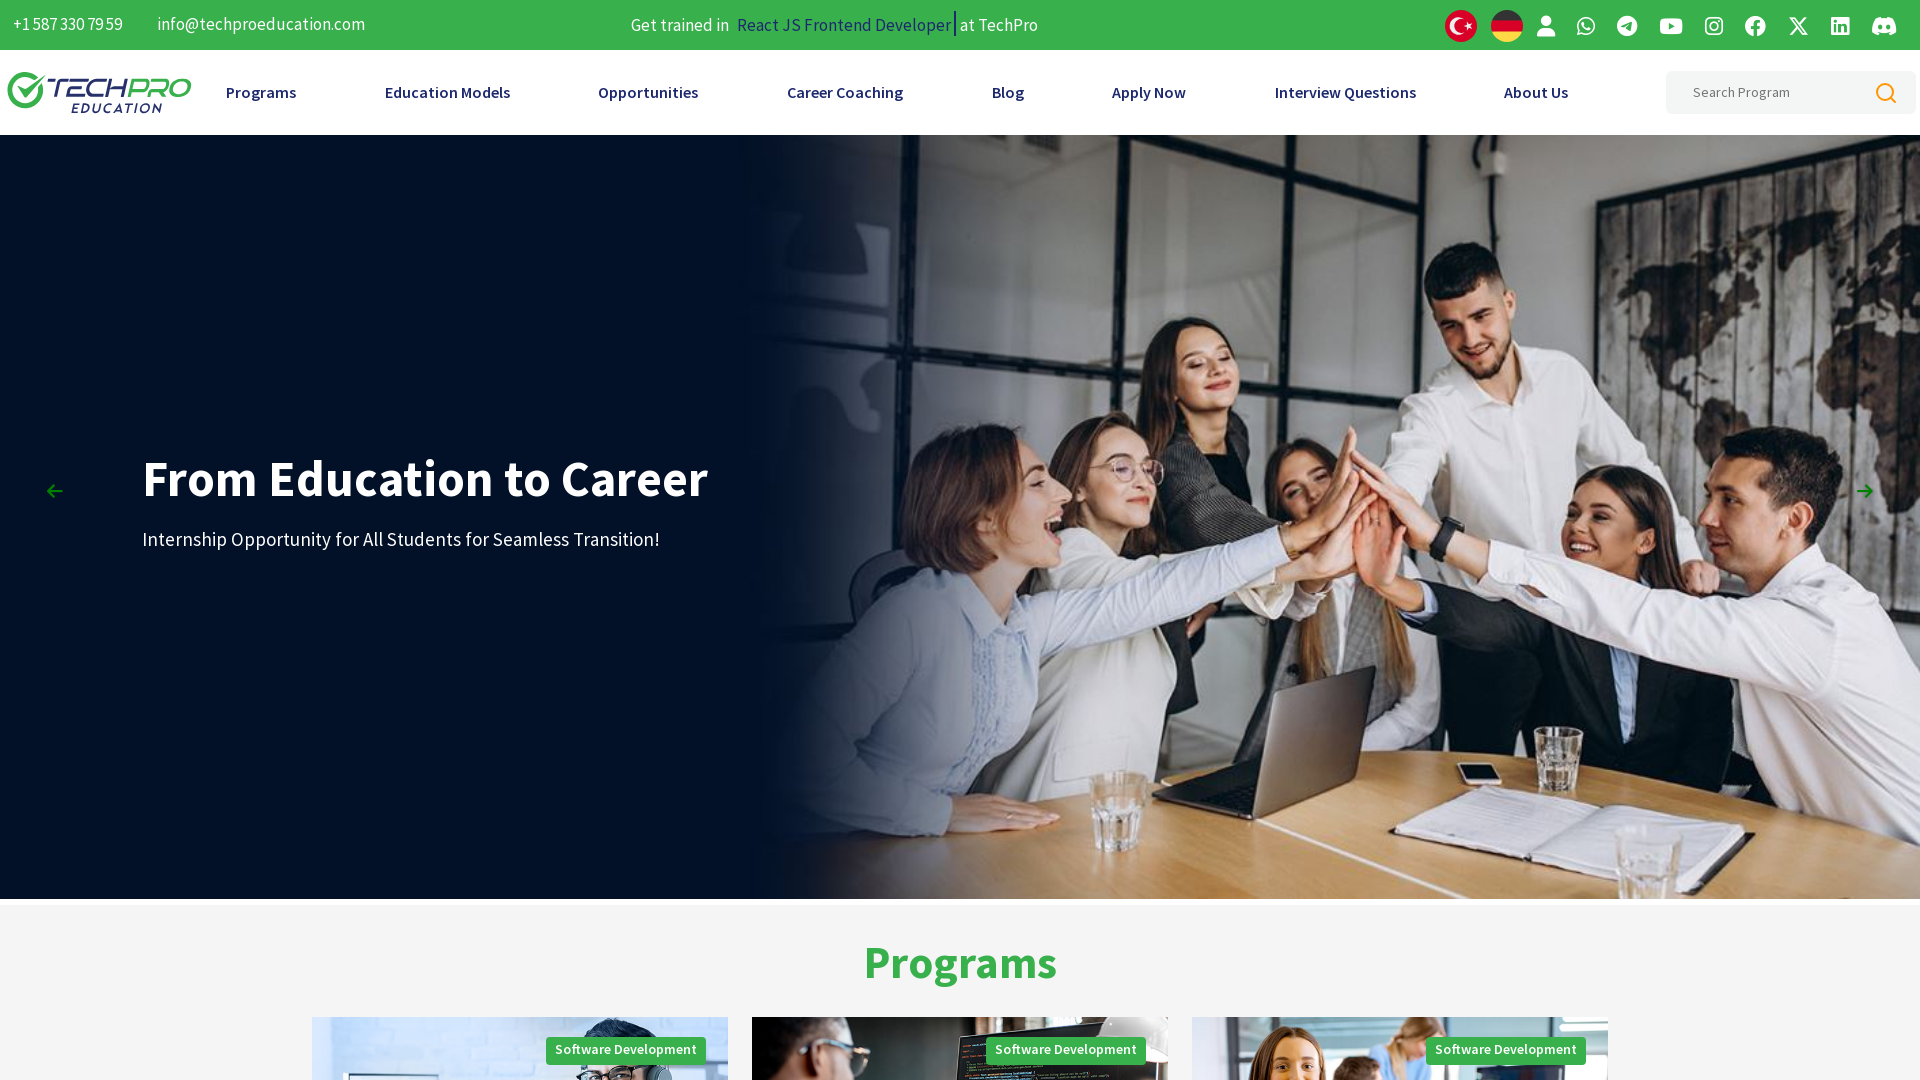

Entered fullscreen mode
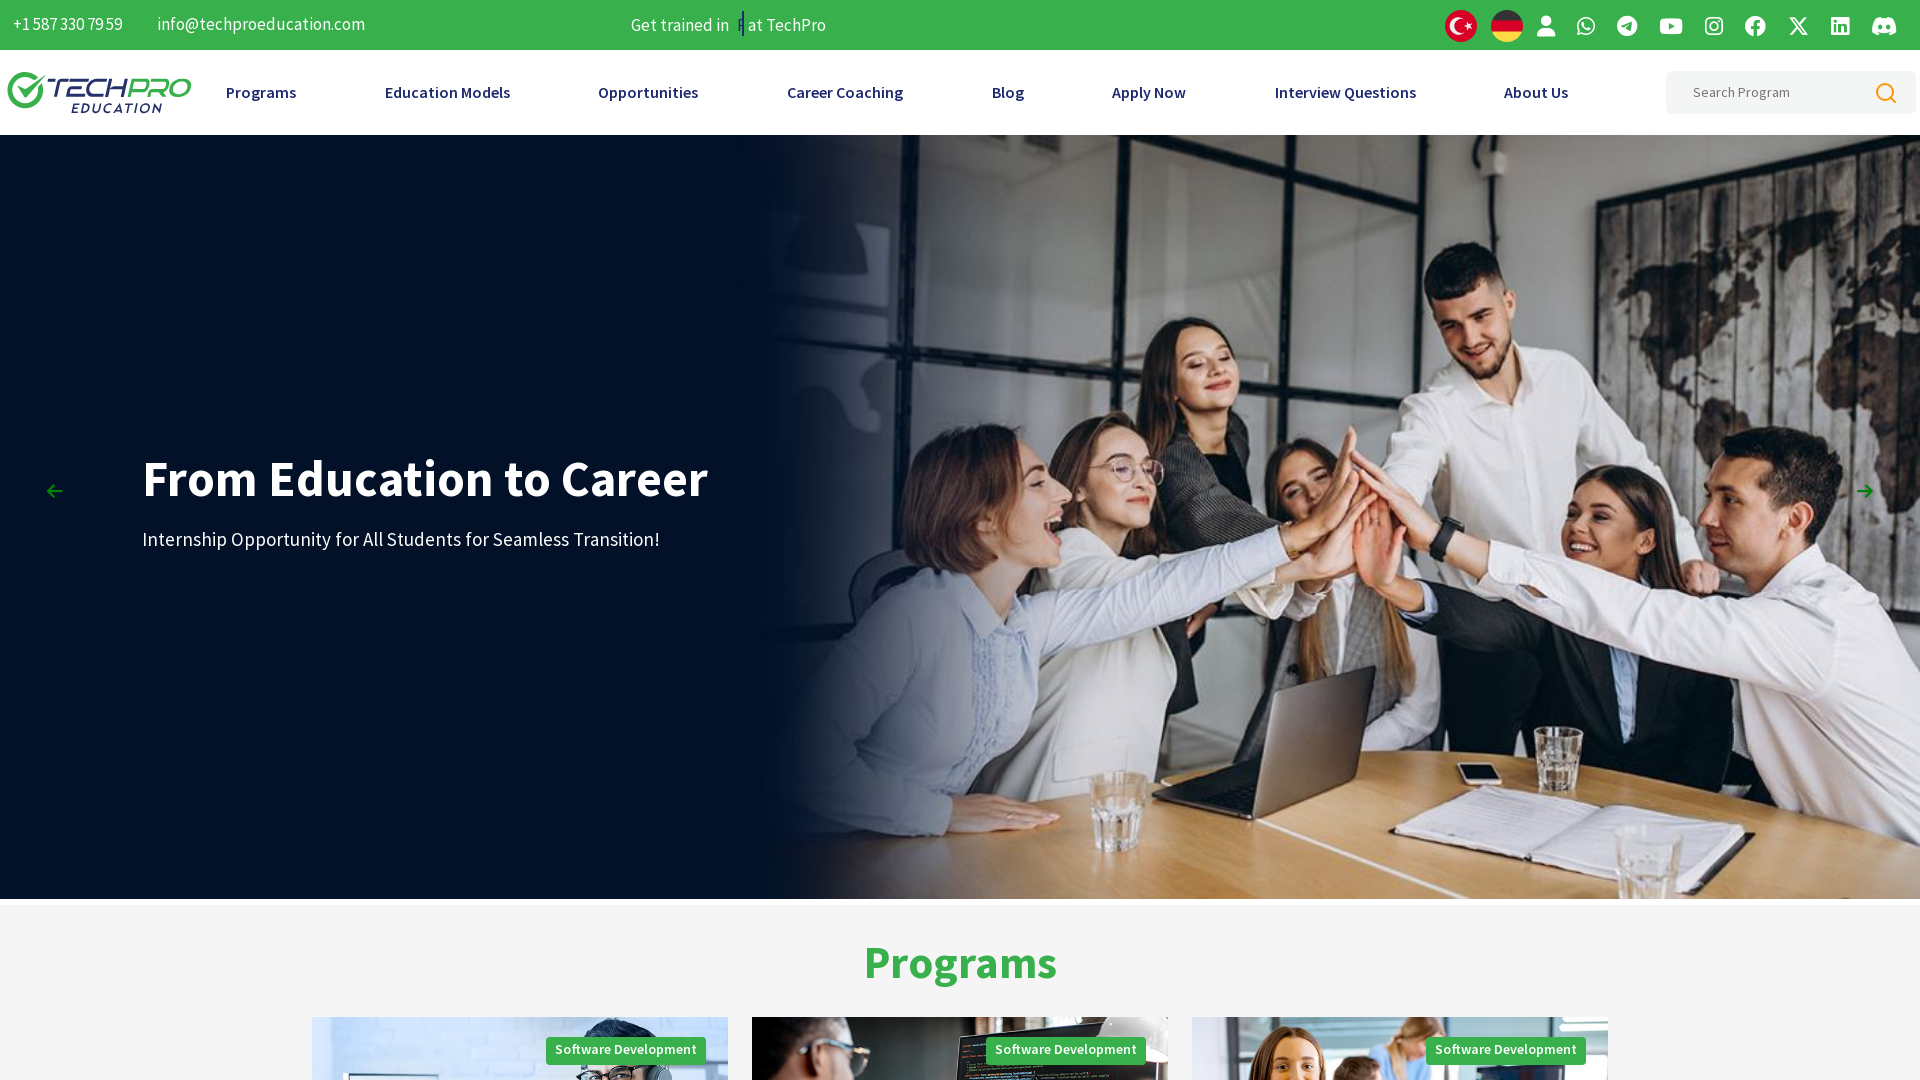

Waited 3 seconds in fullscreen mode
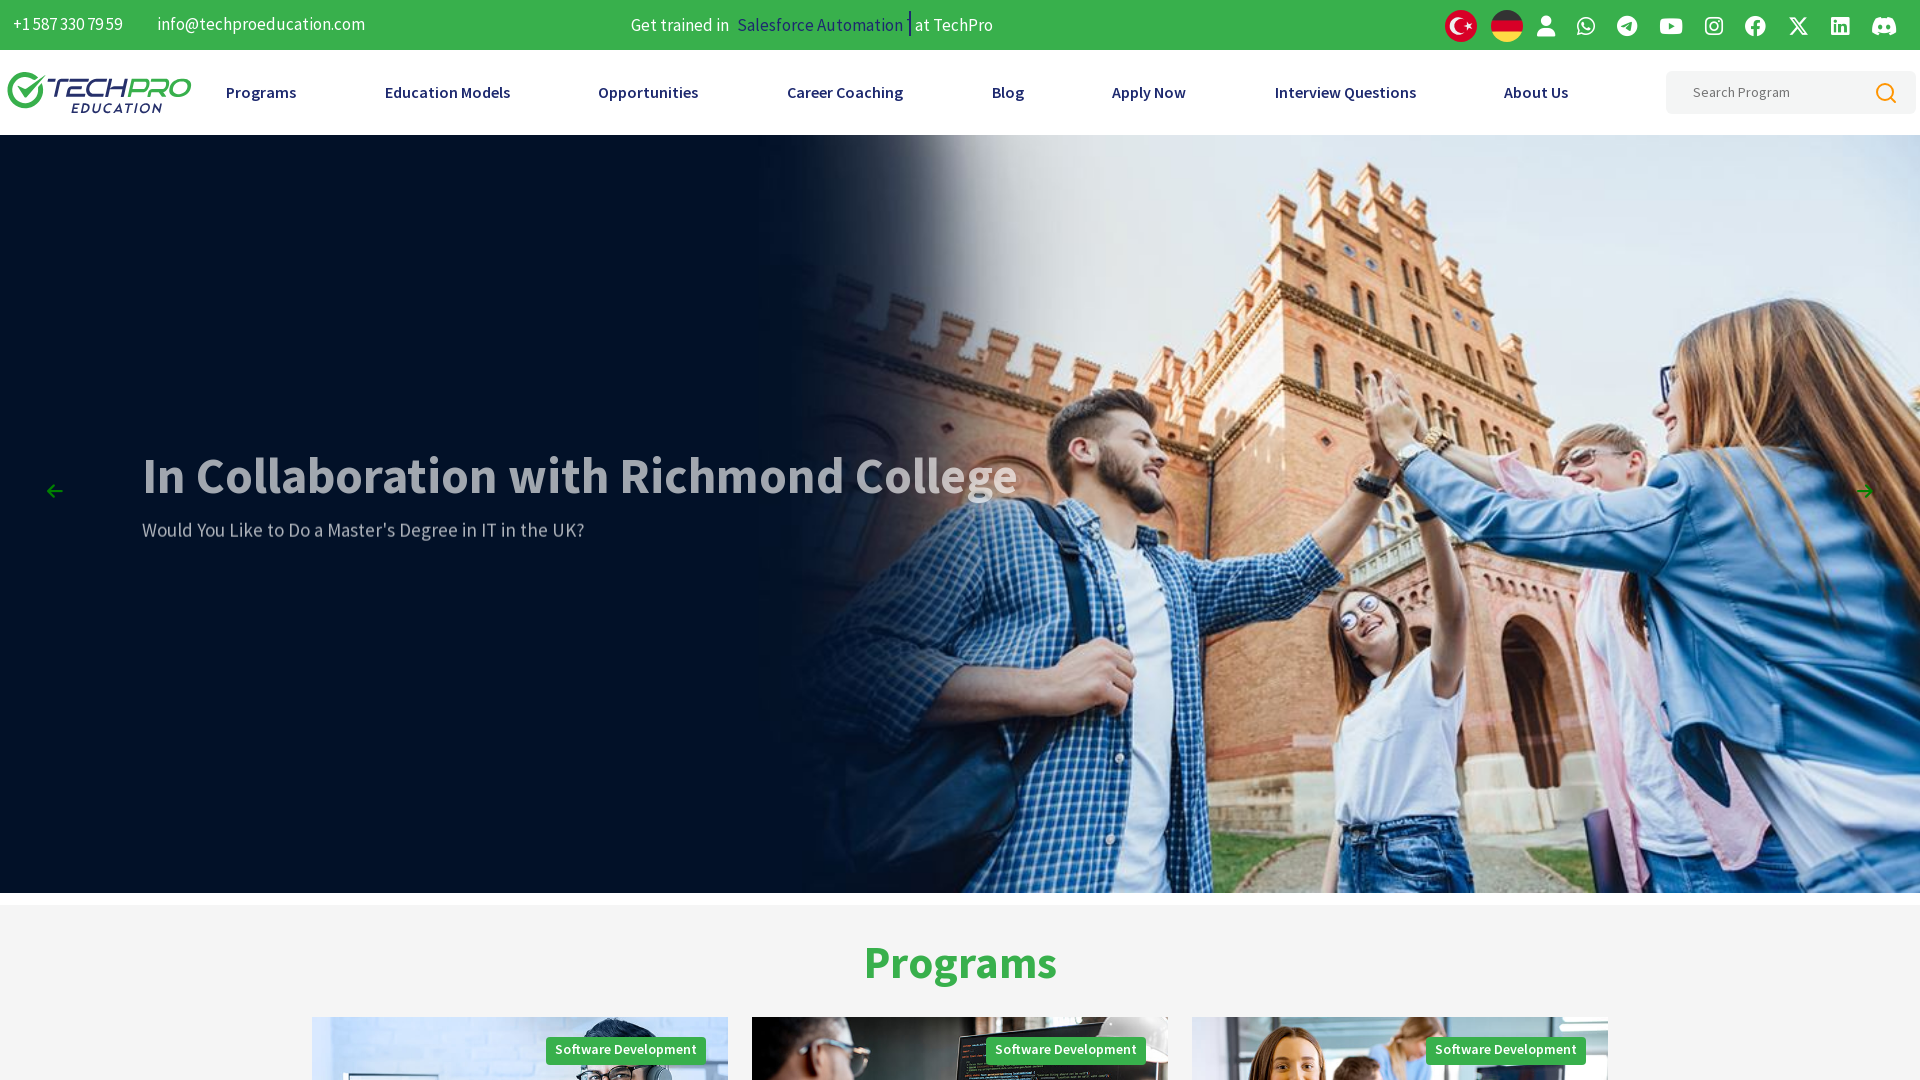

Exited fullscreen mode
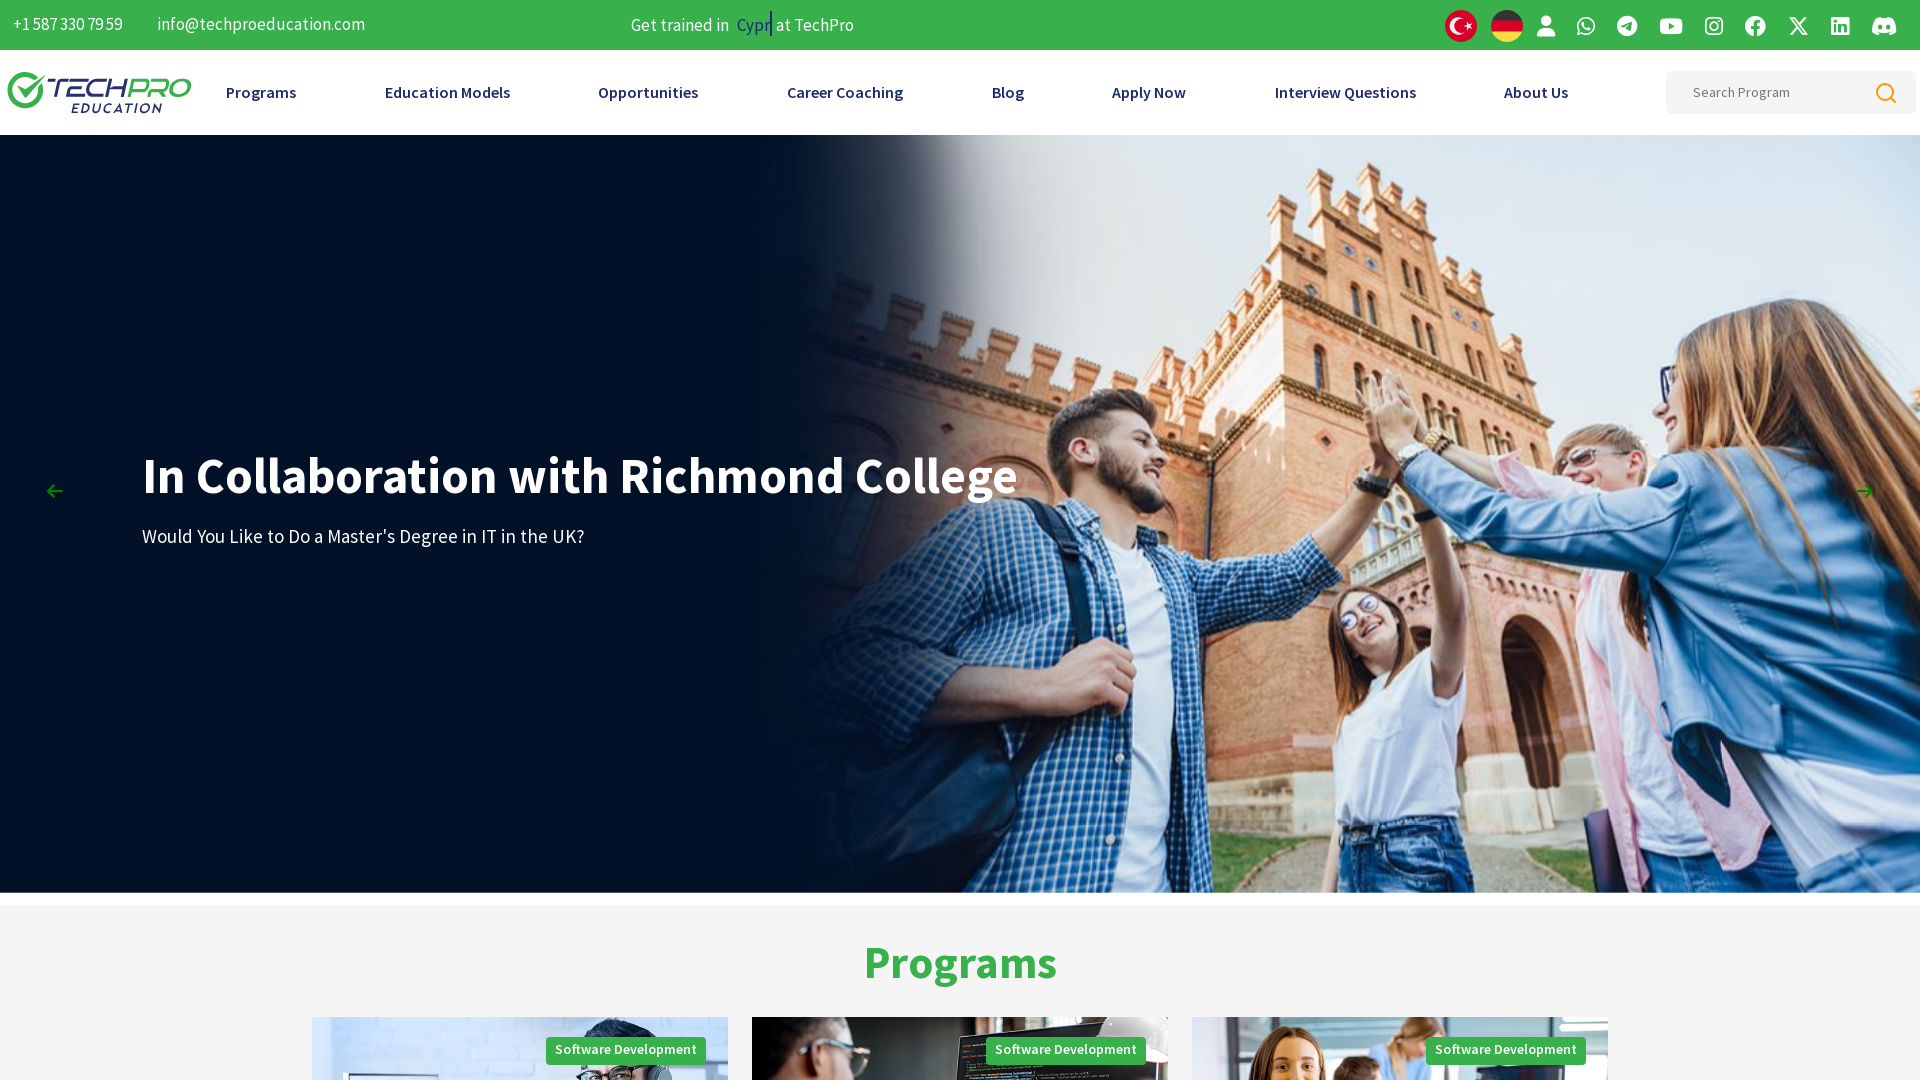

Restored window to maximized size 1920x1080
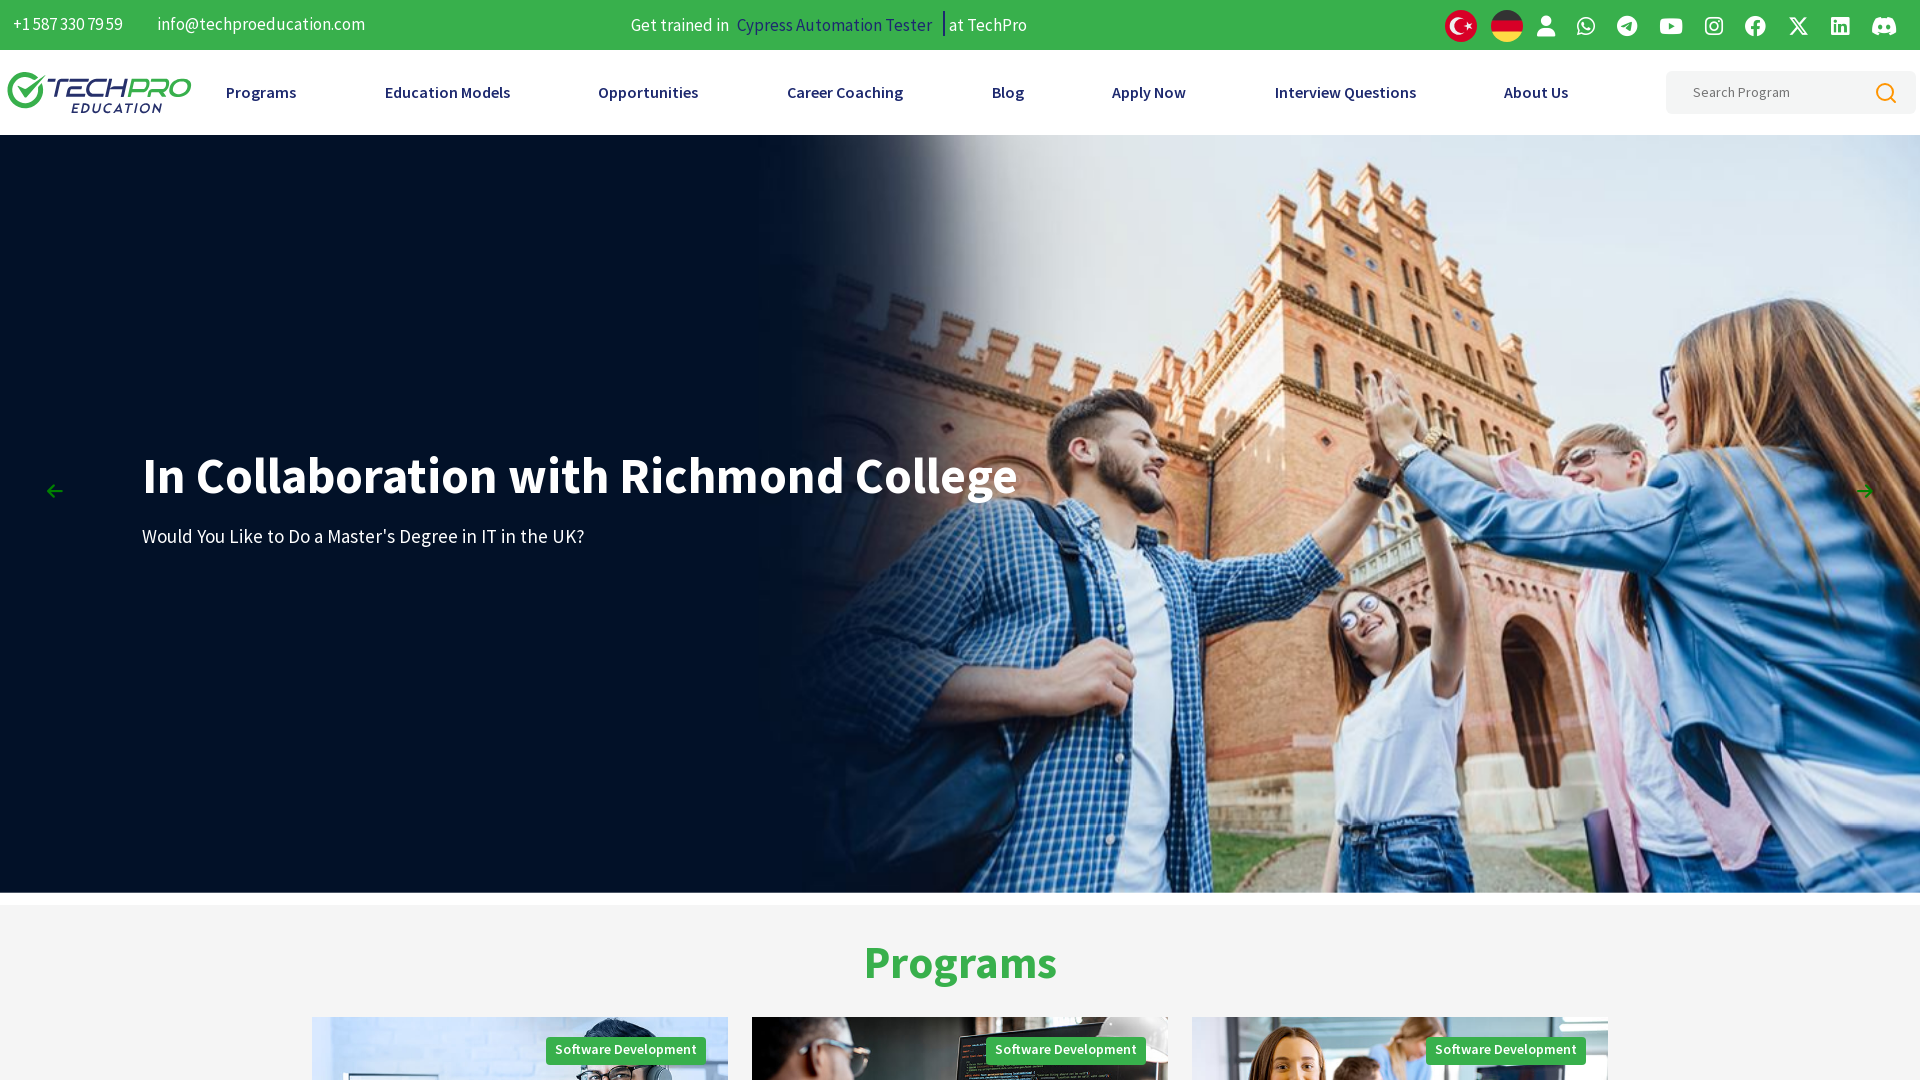

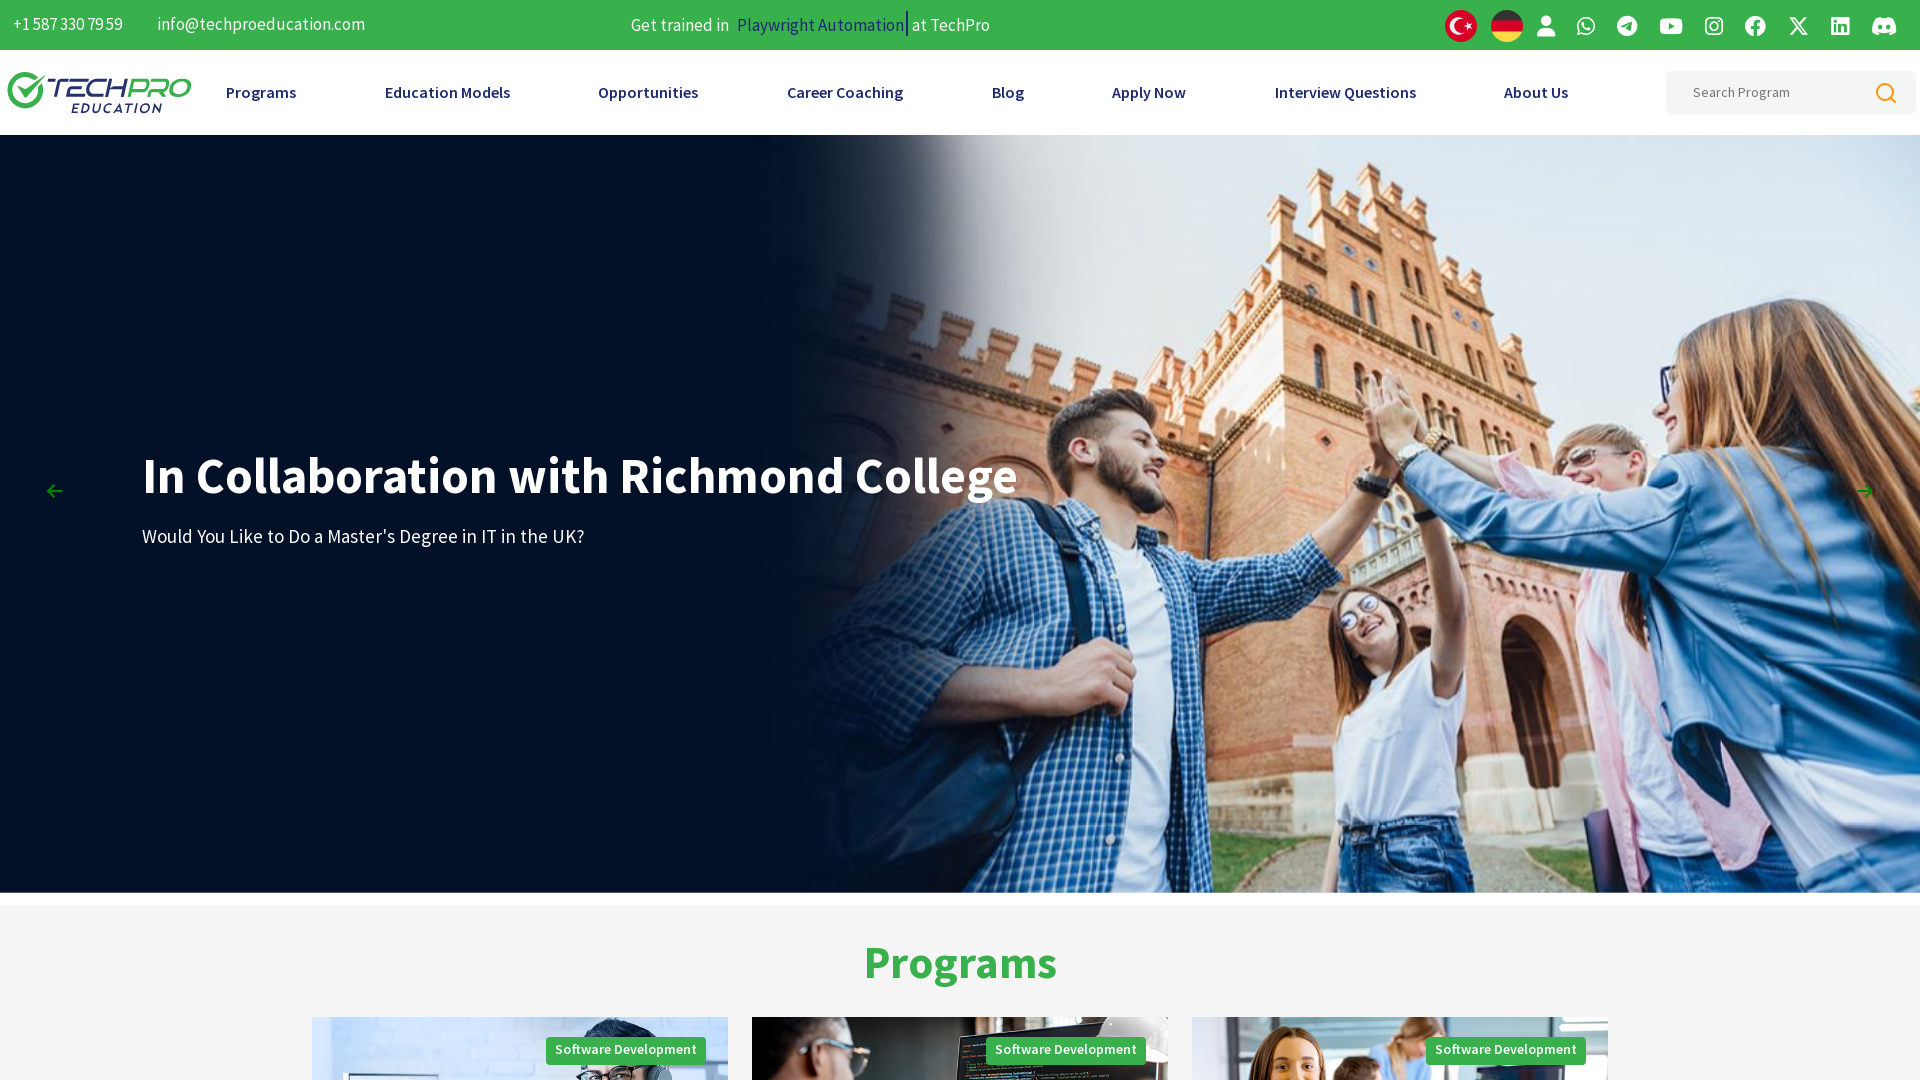